Tests clicking the New Window Message button which opens a new browser window with a message

Starting URL: https://demoqa.com

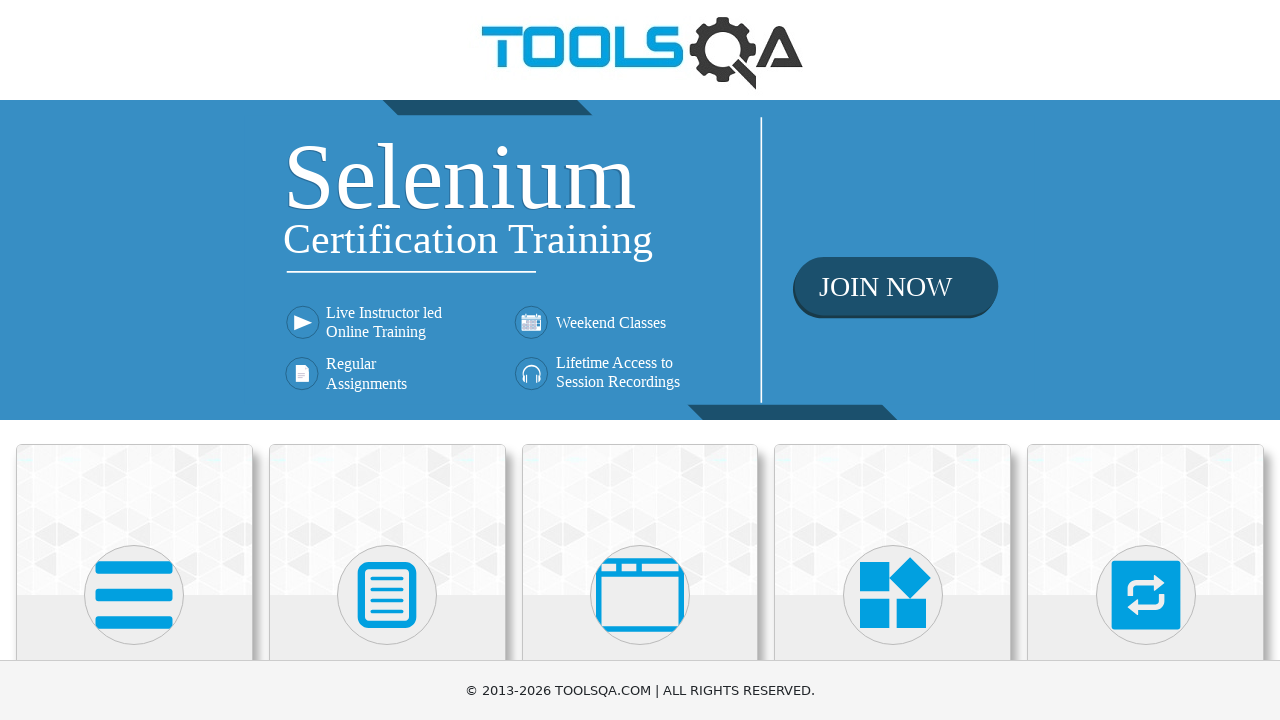

Clicked on Alerts, Frame & Windows card at (640, 360) on text=Alerts, Frame & Windows
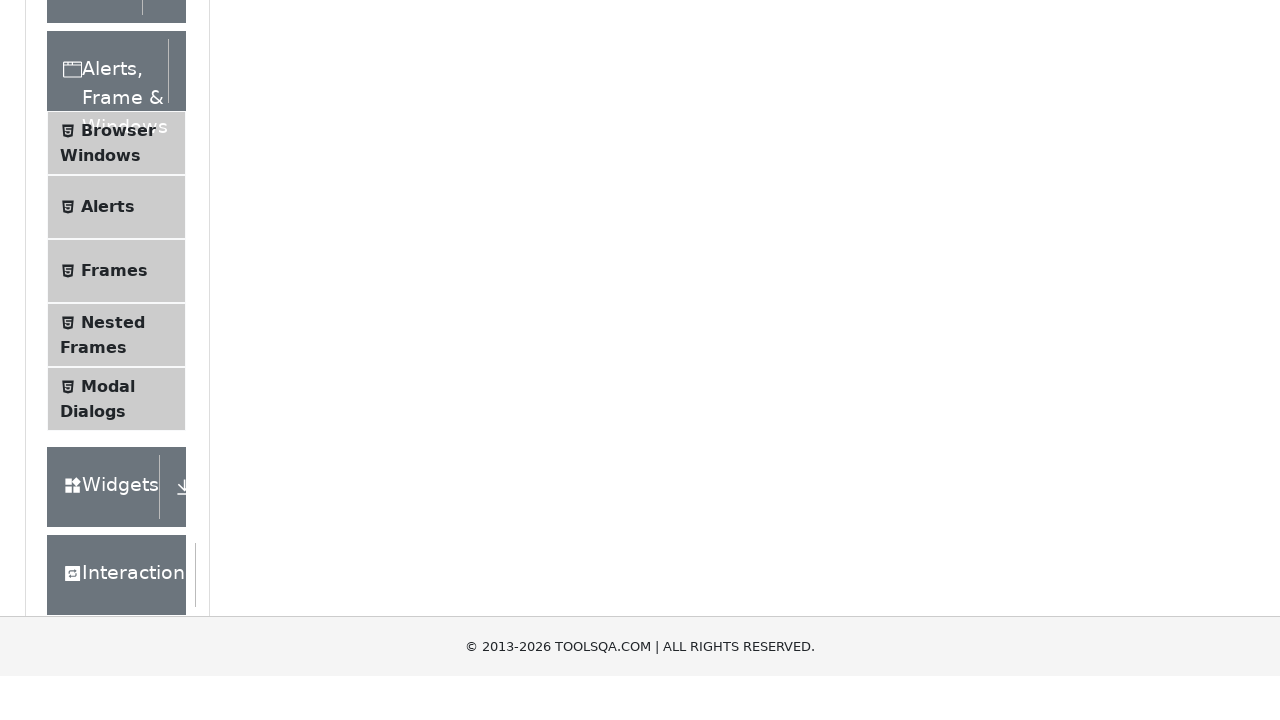

Clicked on Browser Windows in the left side menu at (118, 424) on text=Browser Windows
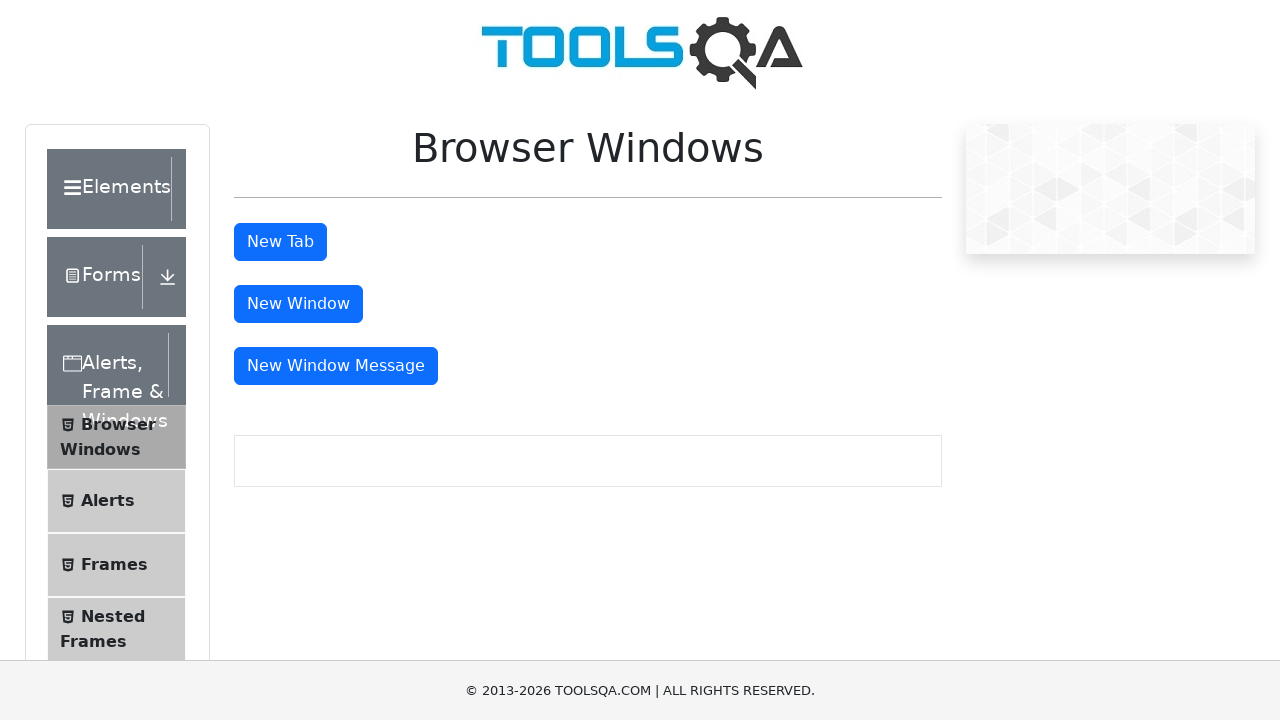

Scrolled New Window Message button into view
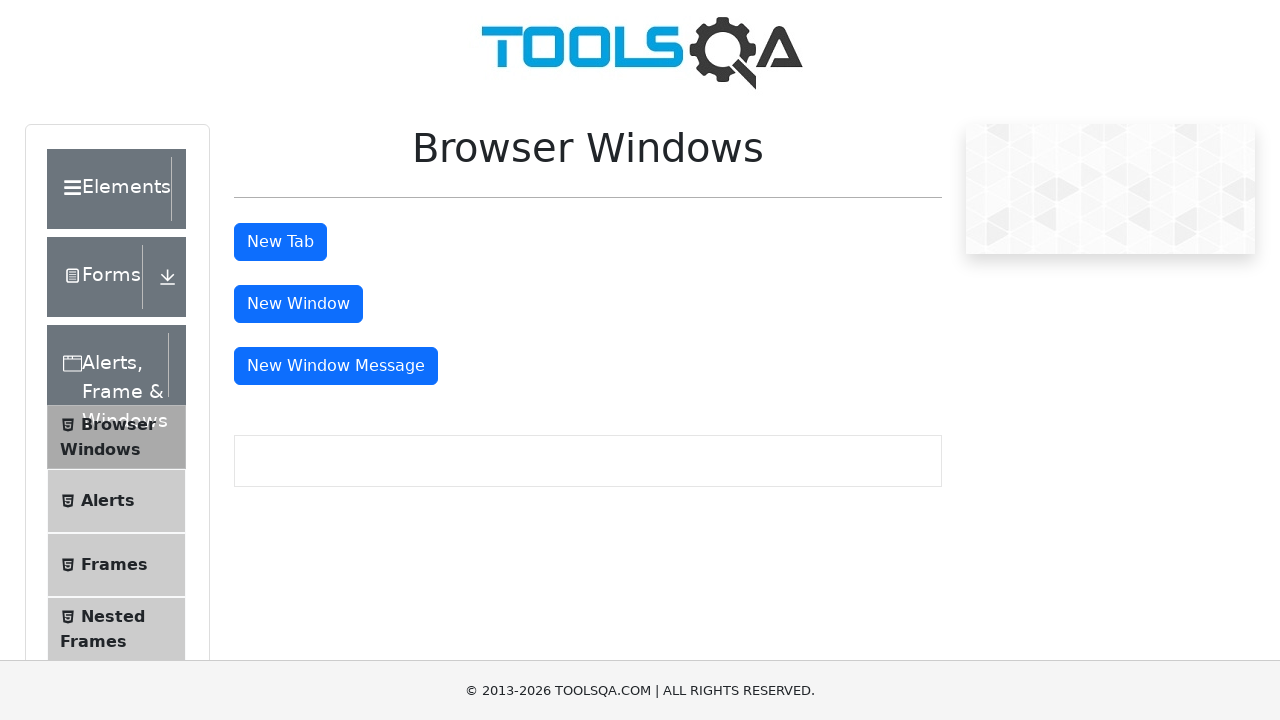

Clicked New Window Message button to open new window at (336, 366) on #messageWindowButton
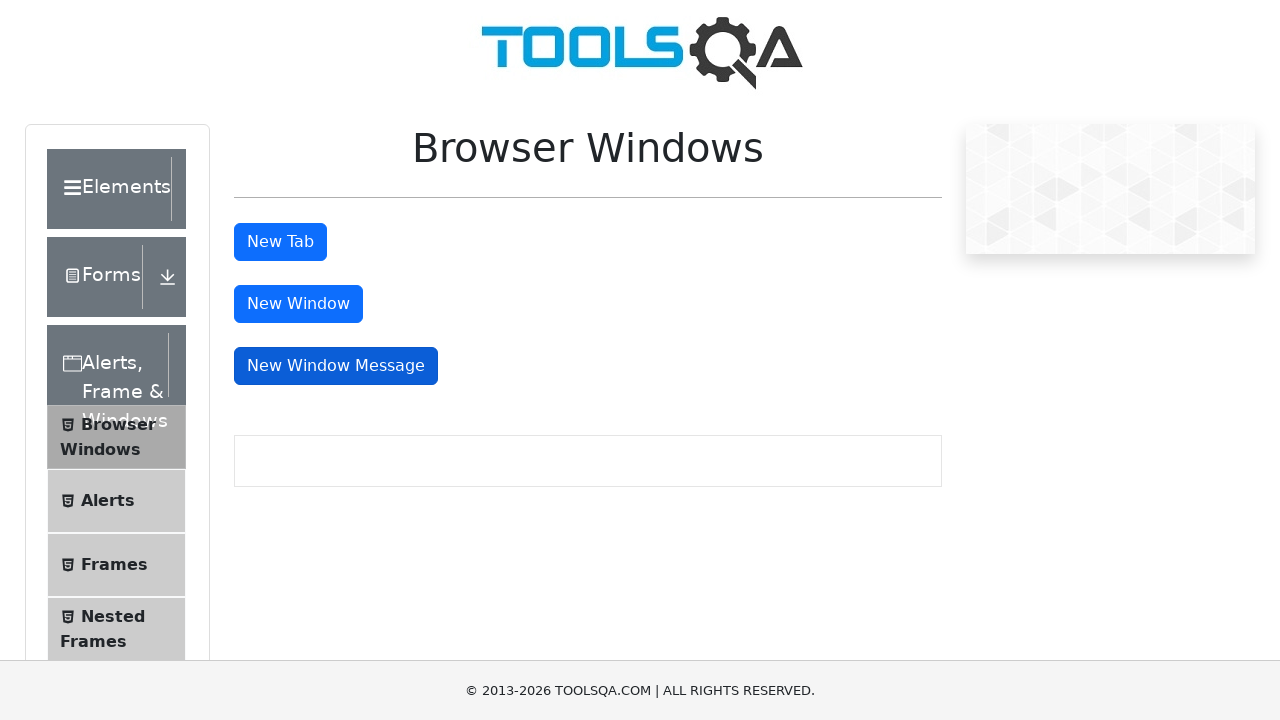

New window loaded and ready
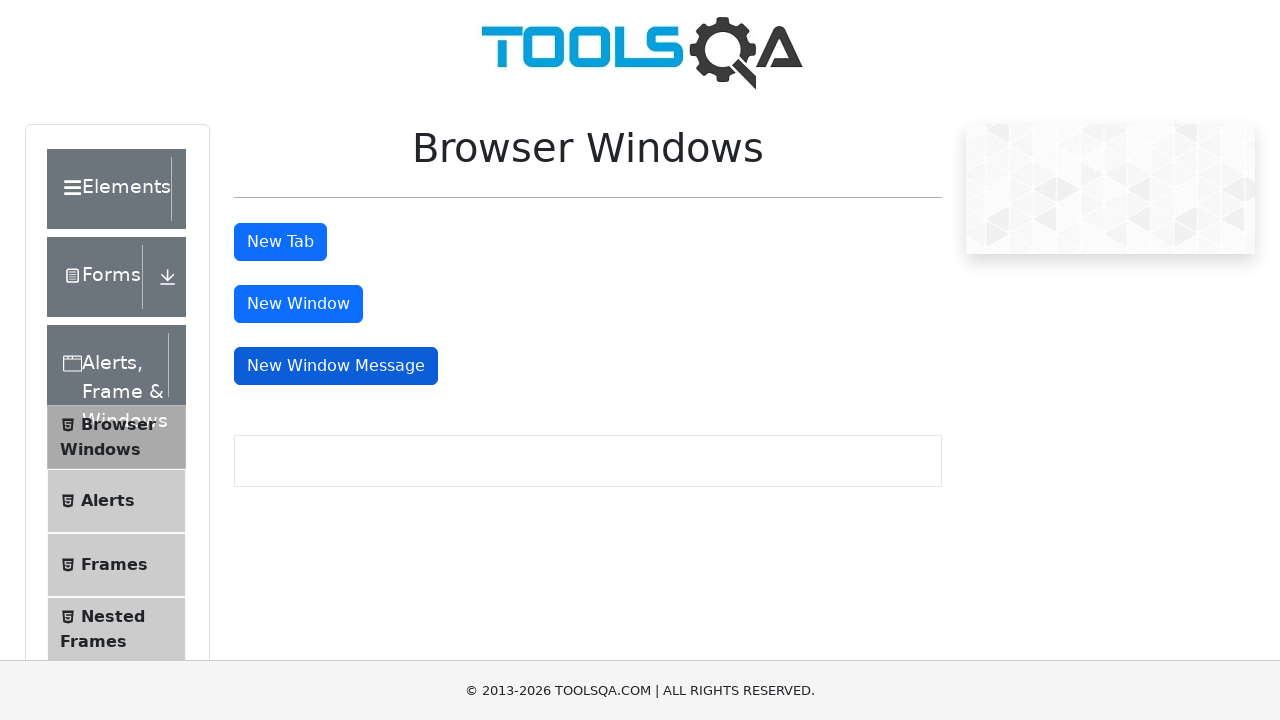

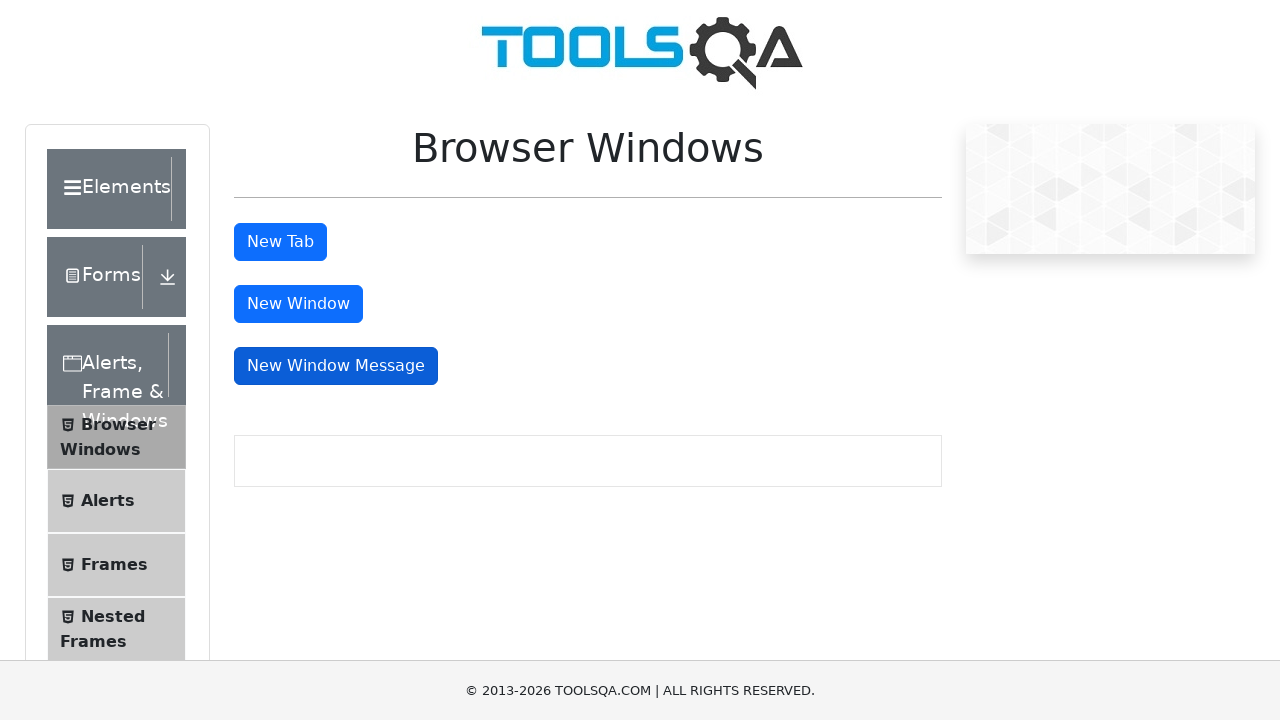